Tests a practice form by filling in personal information fields (name, email, phone), selecting gender, choosing date of birth, and adding subjects.

Starting URL: https://demoqa.com/automation-practice-form

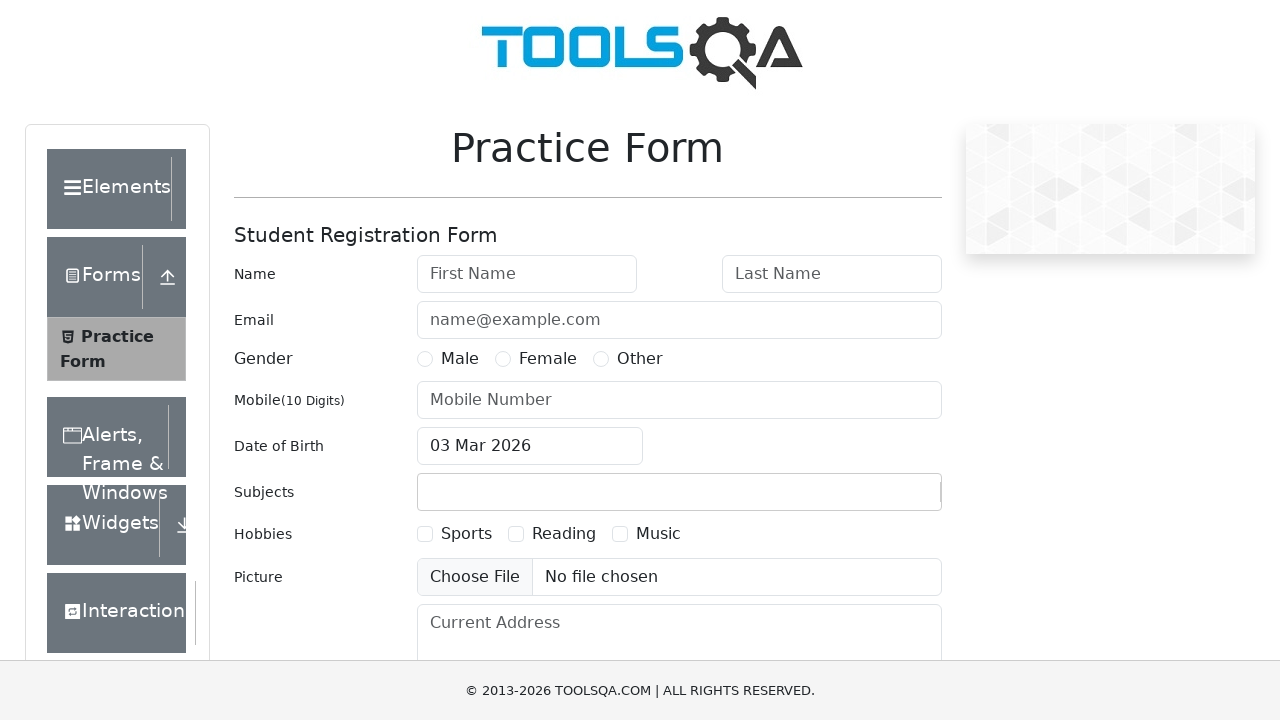

Waited for firstName field to be visible
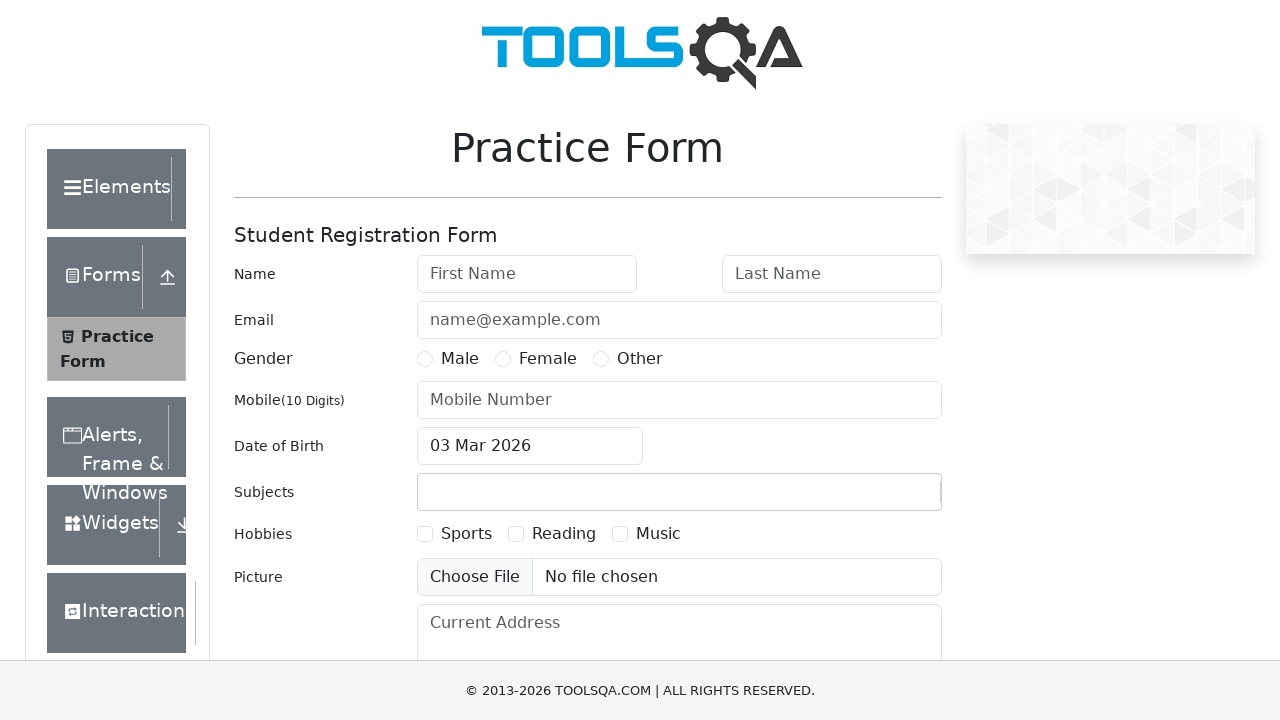

Waited for lastName field to be visible
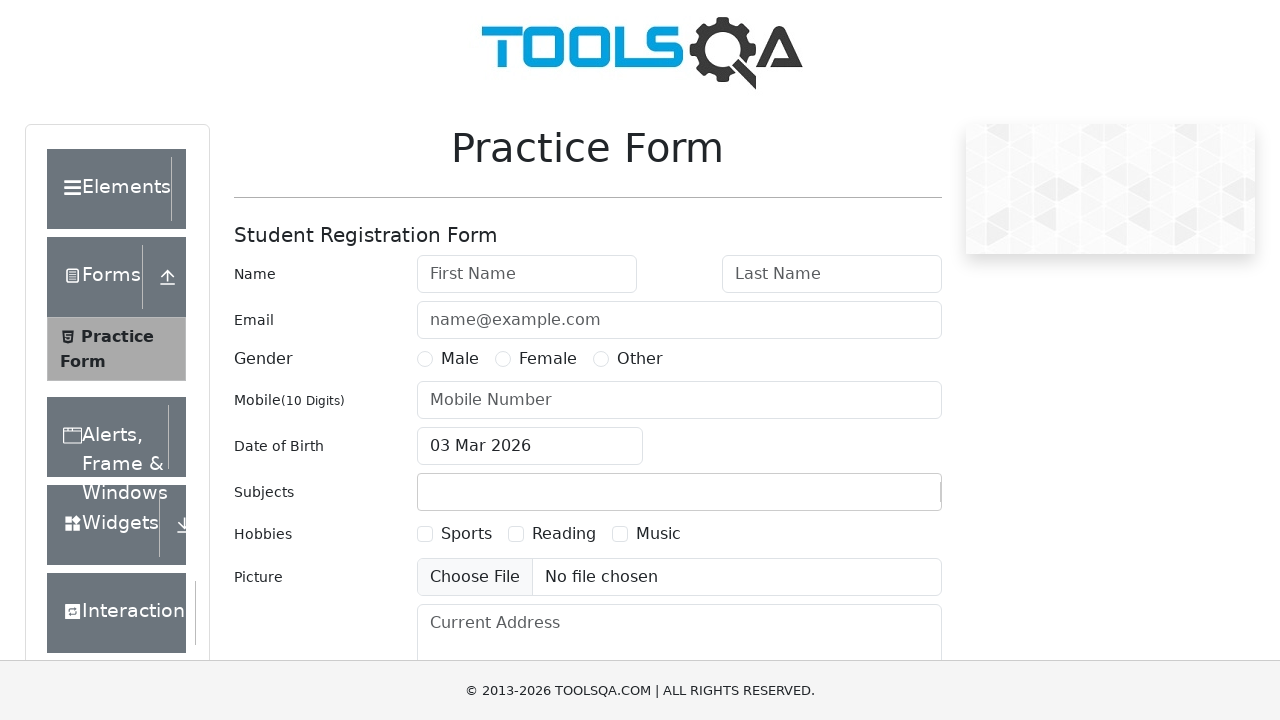

Waited for userEmail field to be visible
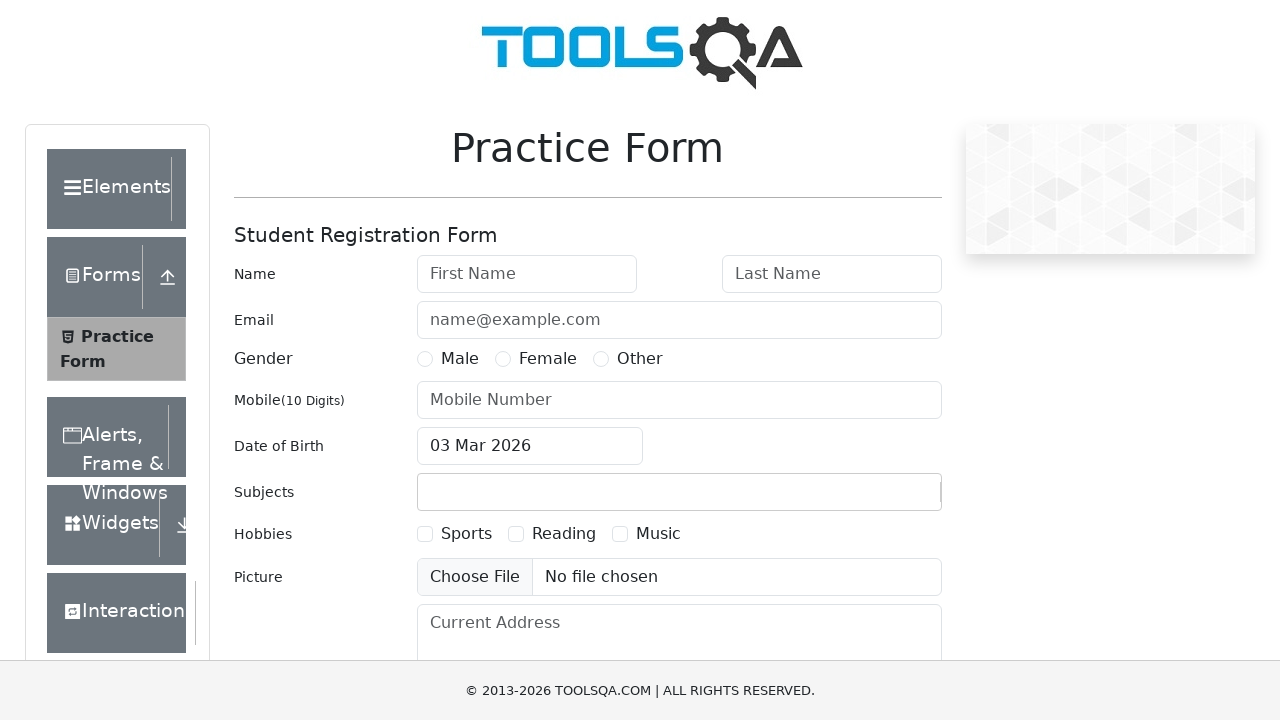

Waited for userNumber field to be visible
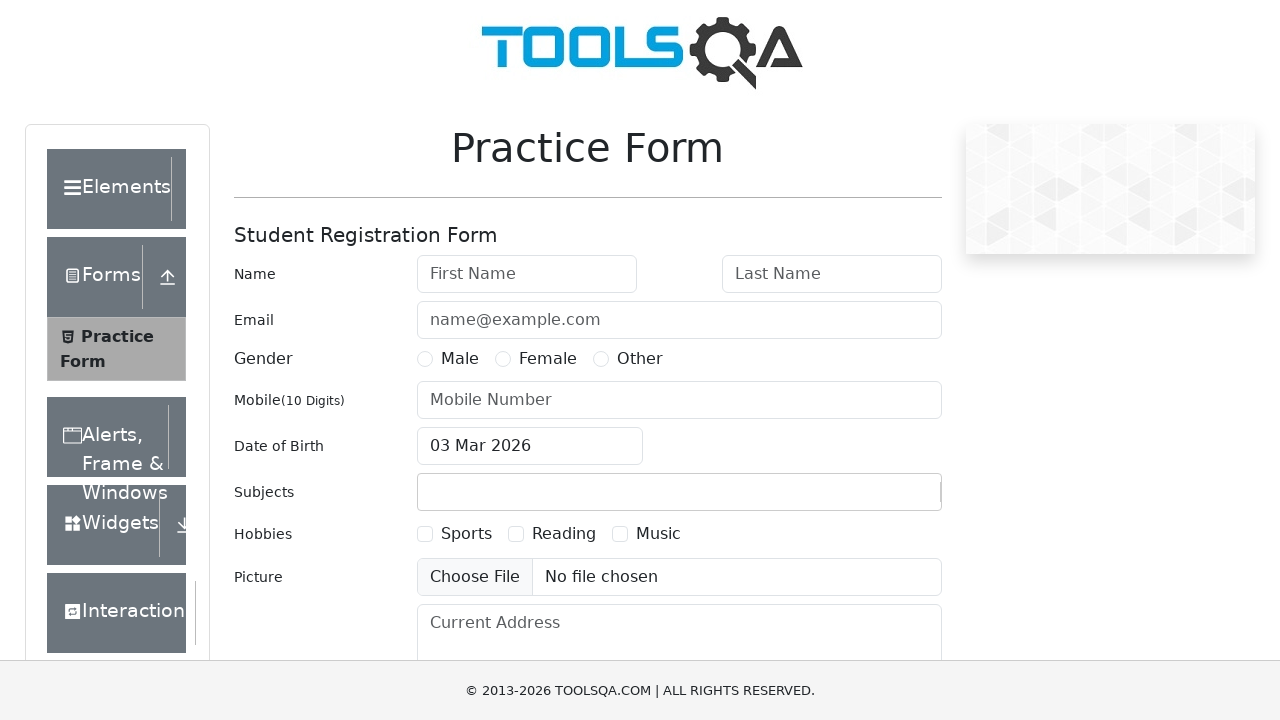

Filled firstName field with 'Natalia' on #firstName
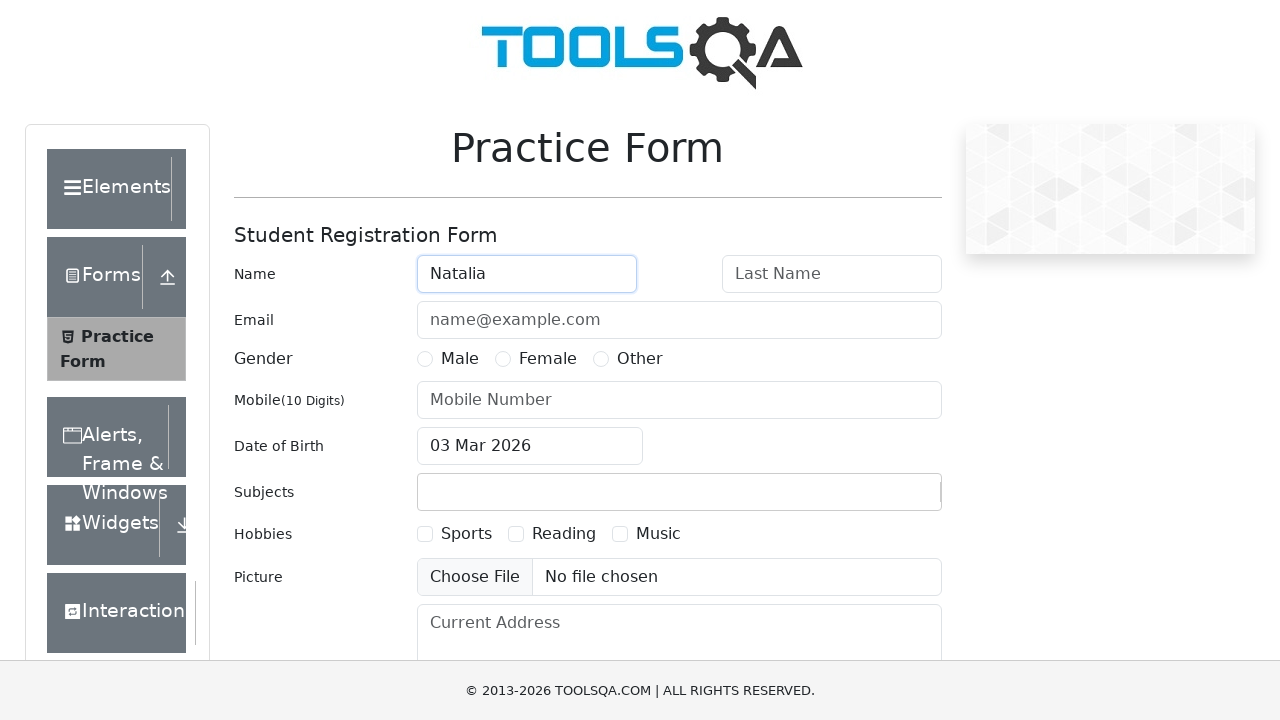

Filled lastName field with 'Sobreira' on #lastName
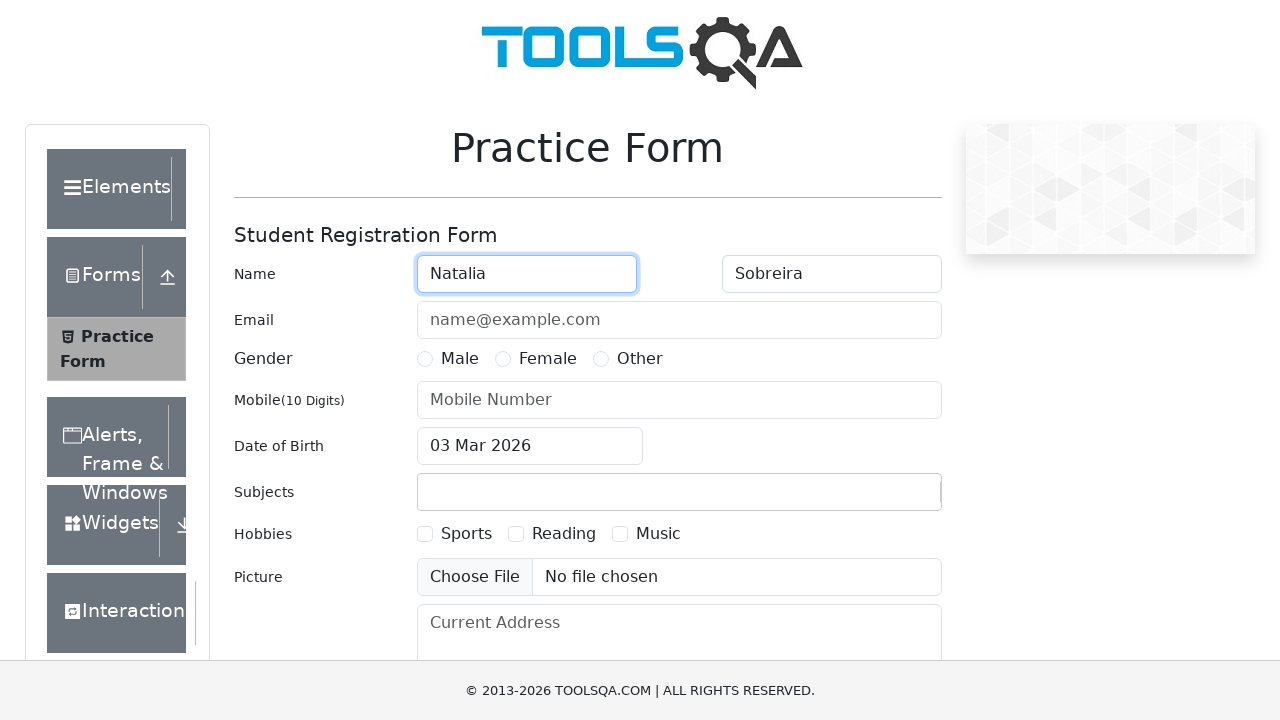

Filled userEmail field with 'seu.email@example.com' on #userEmail
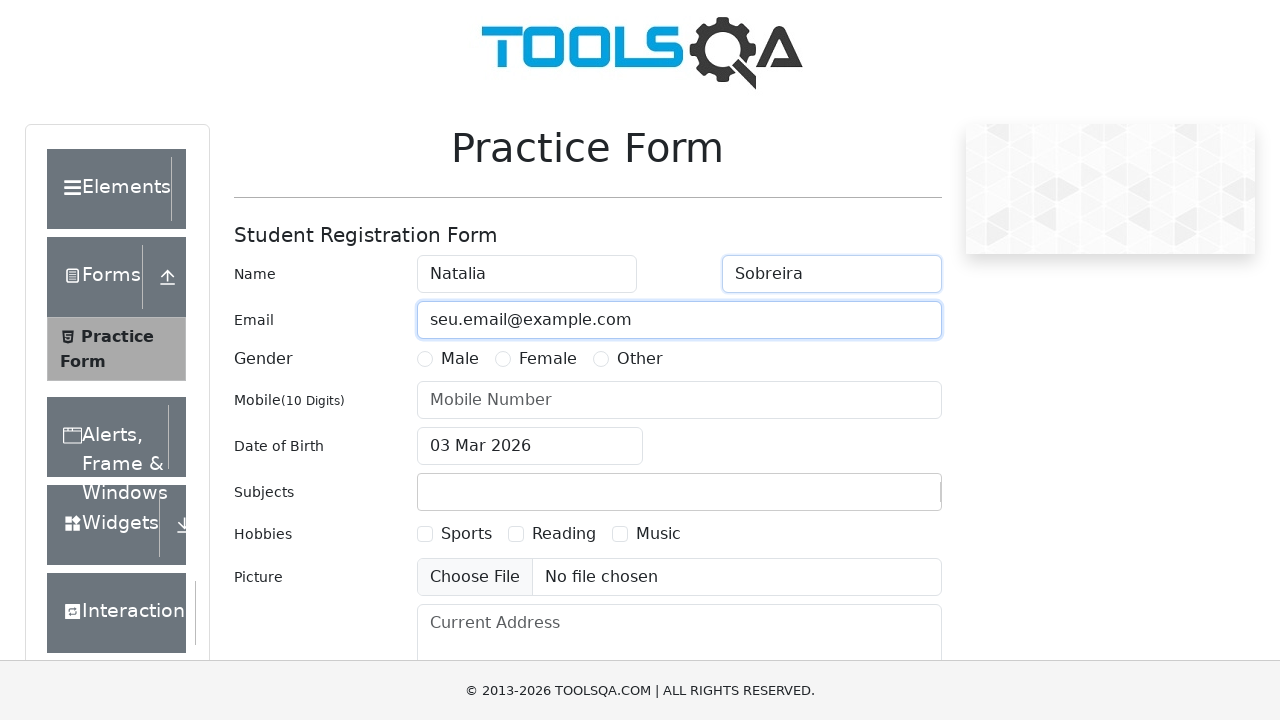

Filled userNumber field with '1234567890' on #userNumber
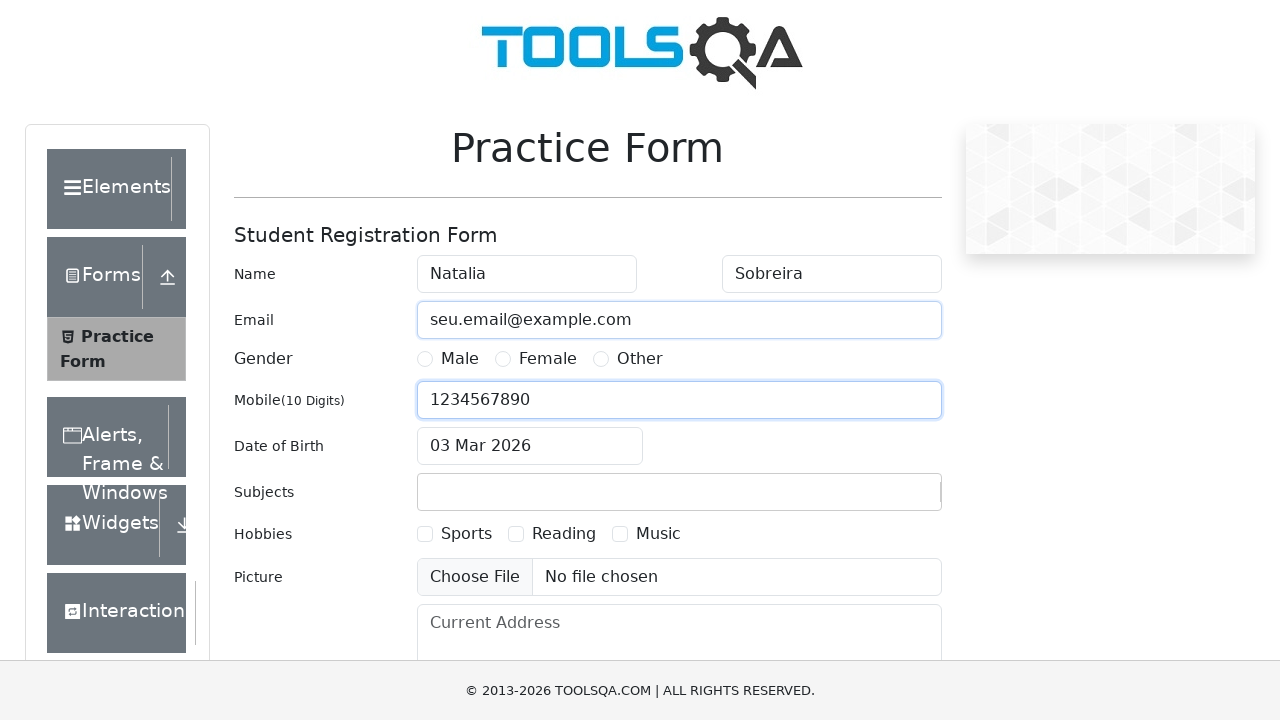

Selected Female gender option at (548, 359) on label[for="gender-radio-2"]
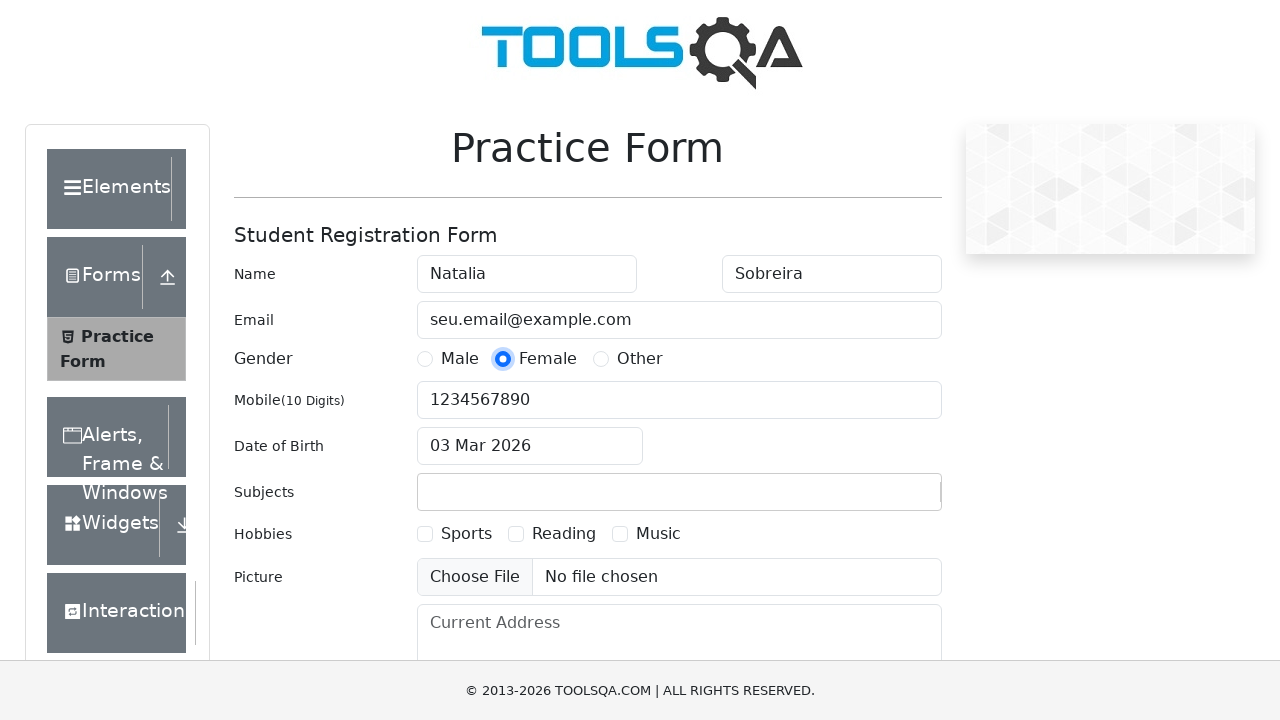

Clicked on date of birth input field at (530, 446) on #dateOfBirthInput
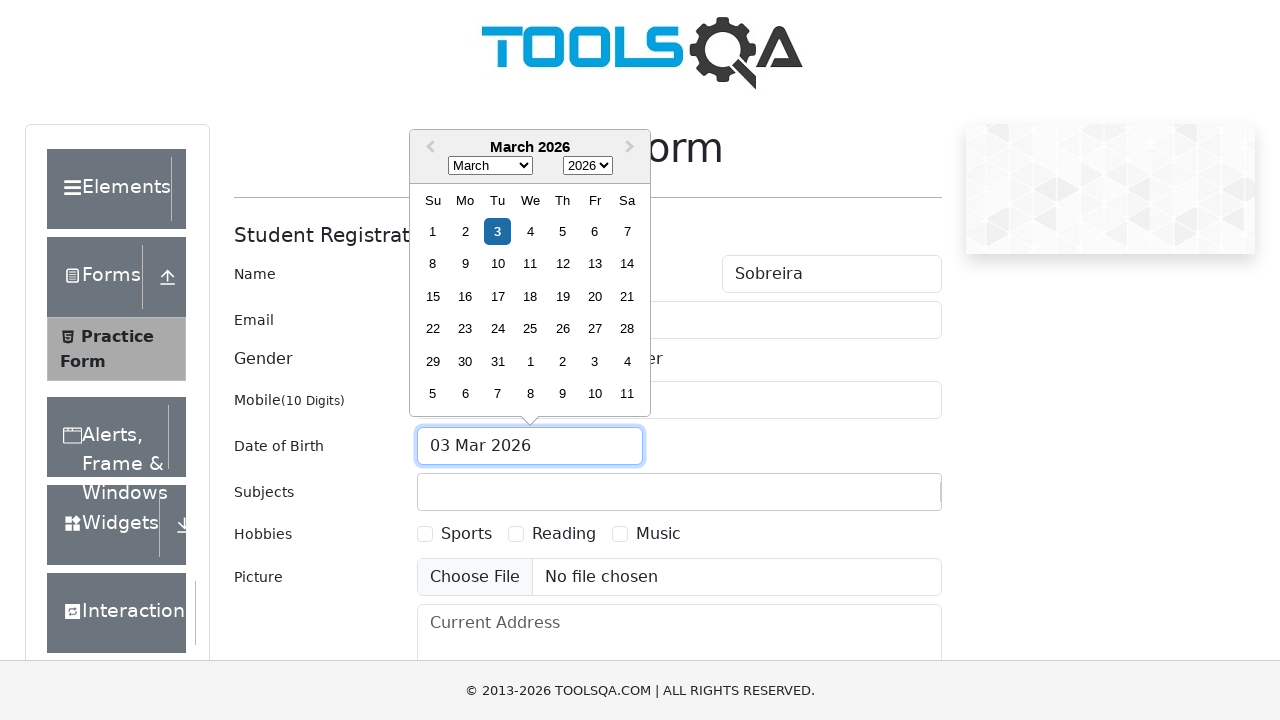

Selected August from month dropdown on .react-datepicker__month-select
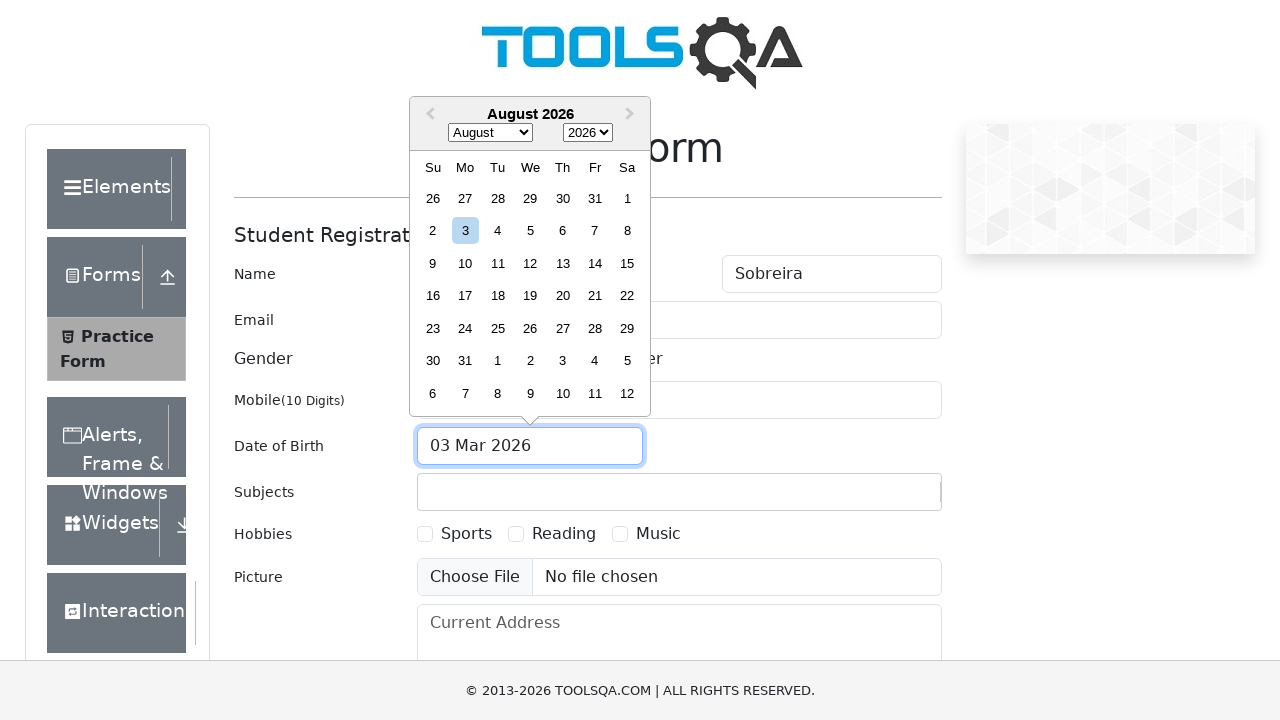

Selected 1990 from year dropdown on .react-datepicker__year-select
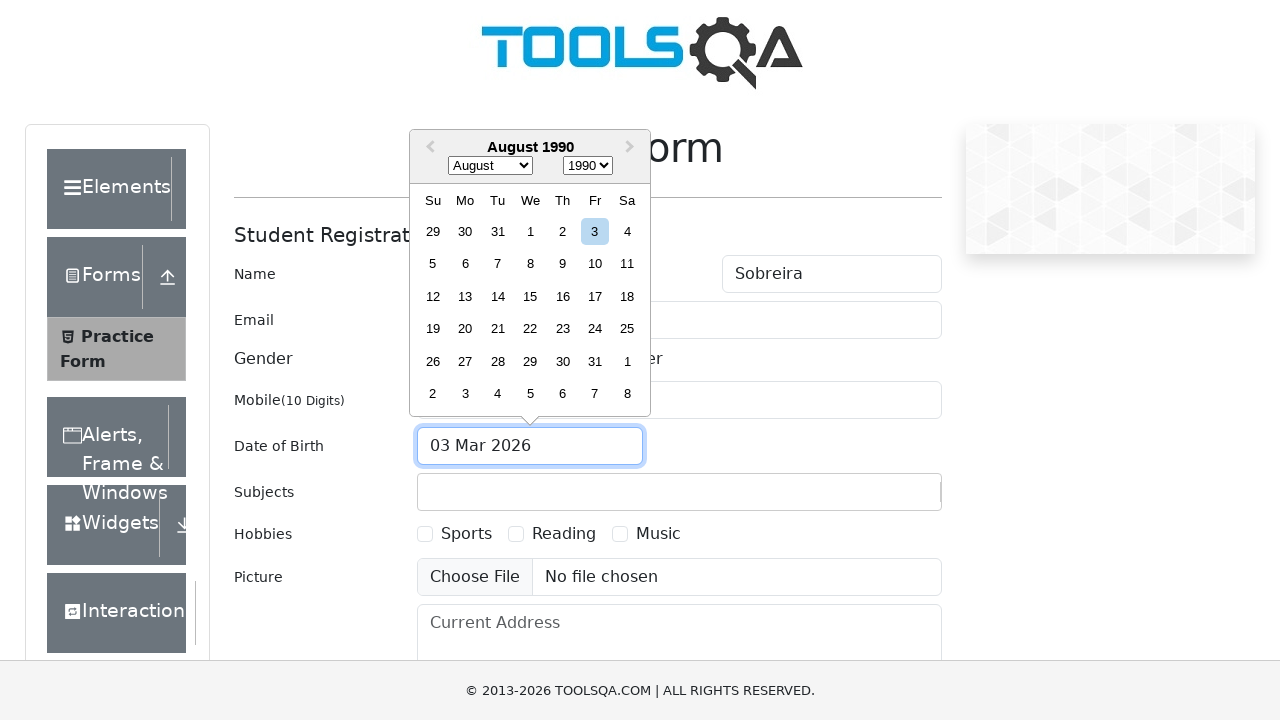

Selected day 17 from date picker at (595, 296) on .react-datepicker__day--017
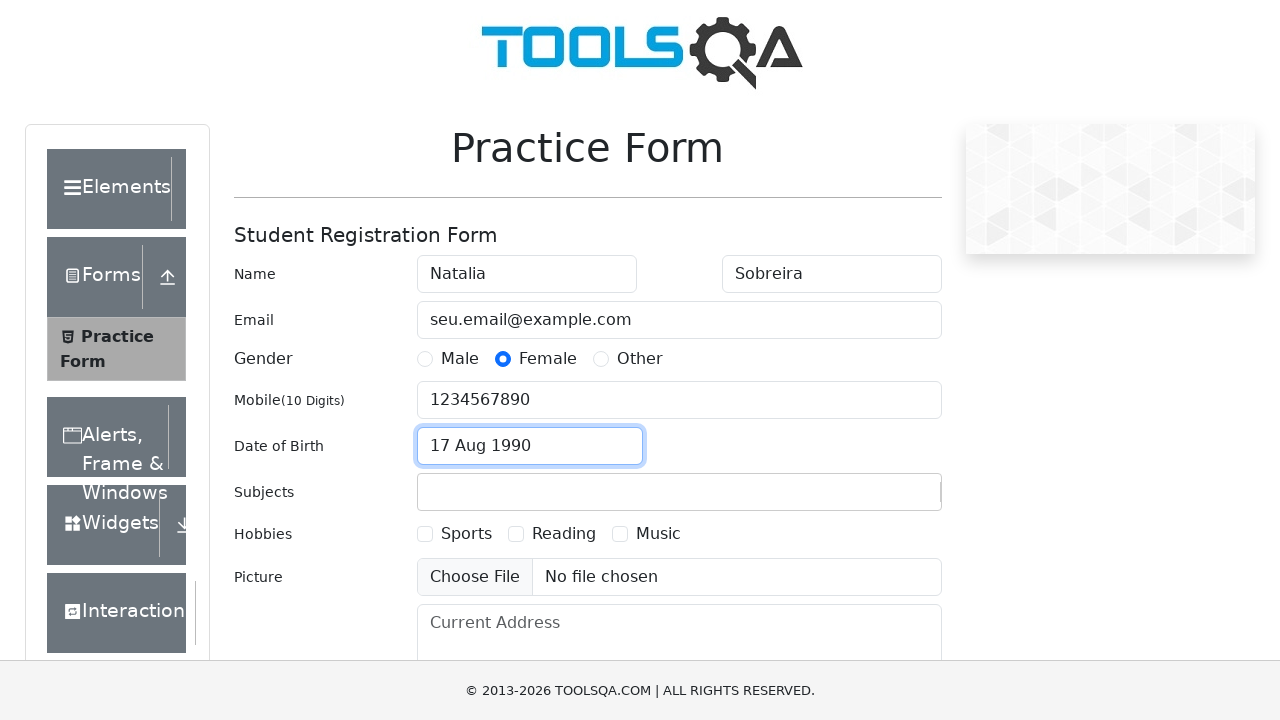

Filled subjects input with 'Maths' on #subjectsInput
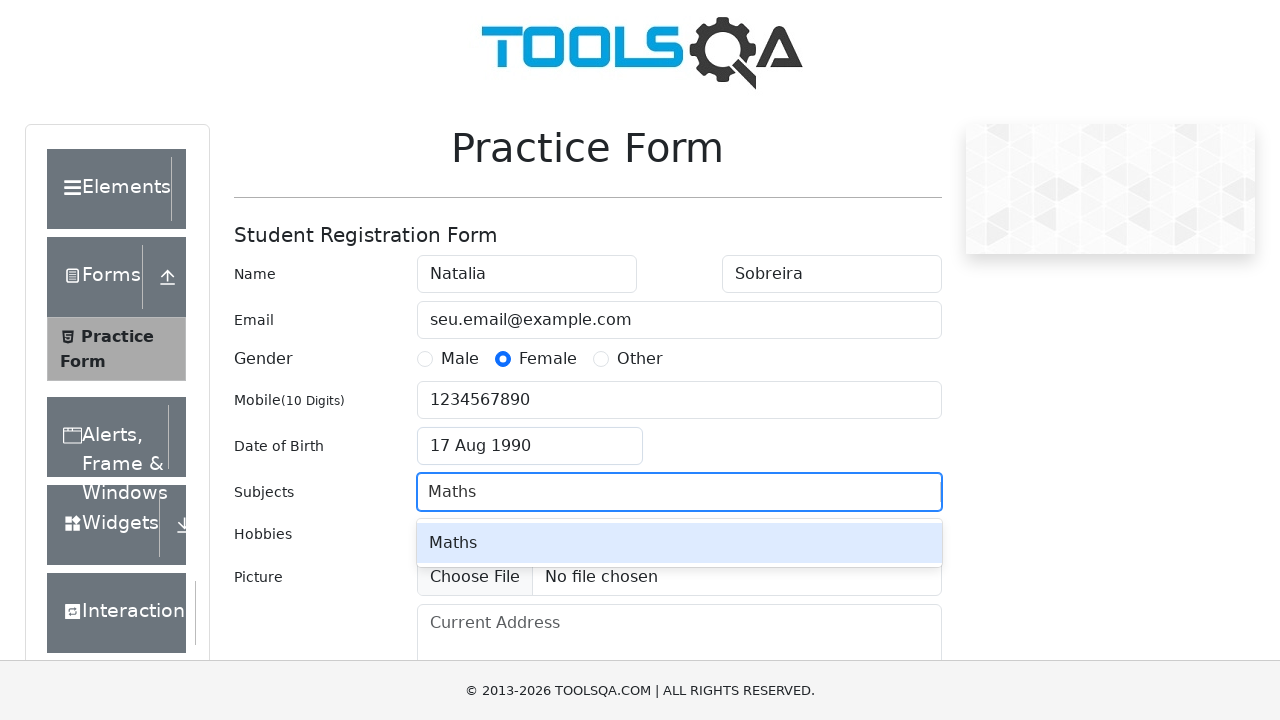

Pressed Enter to confirm 'Maths' subject
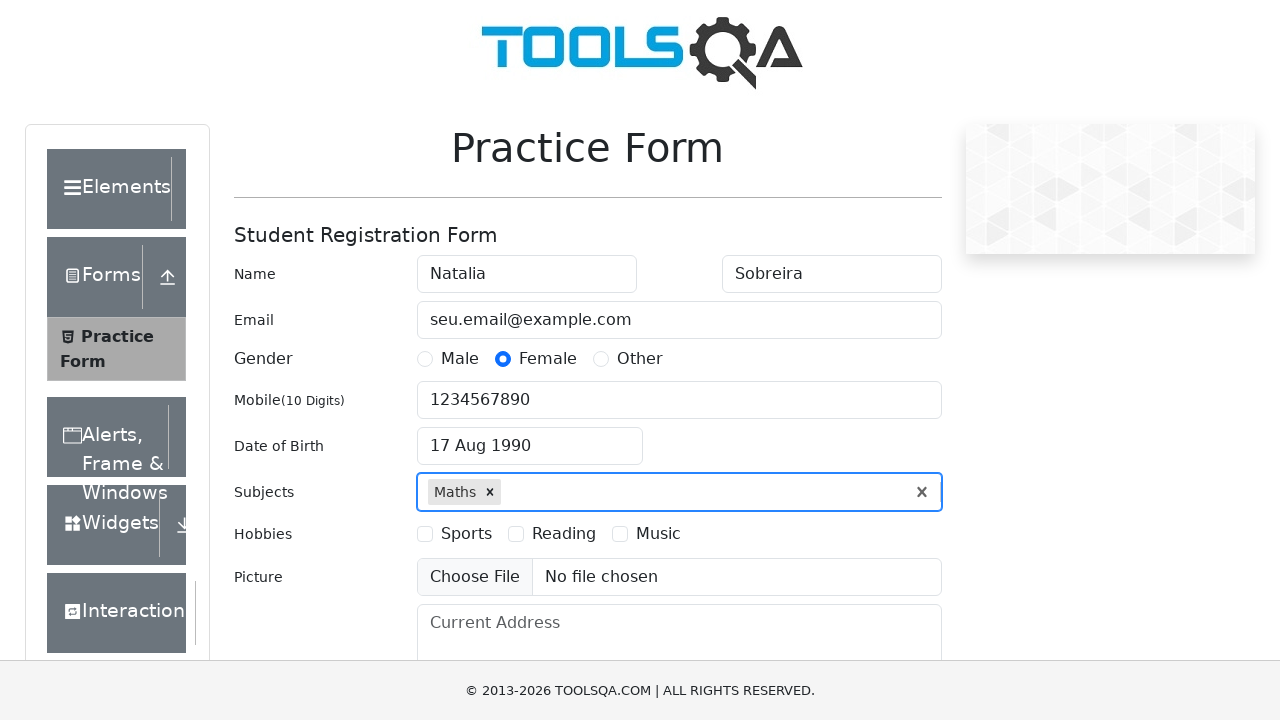

Filled subjects input with 'Physics' on #subjectsInput
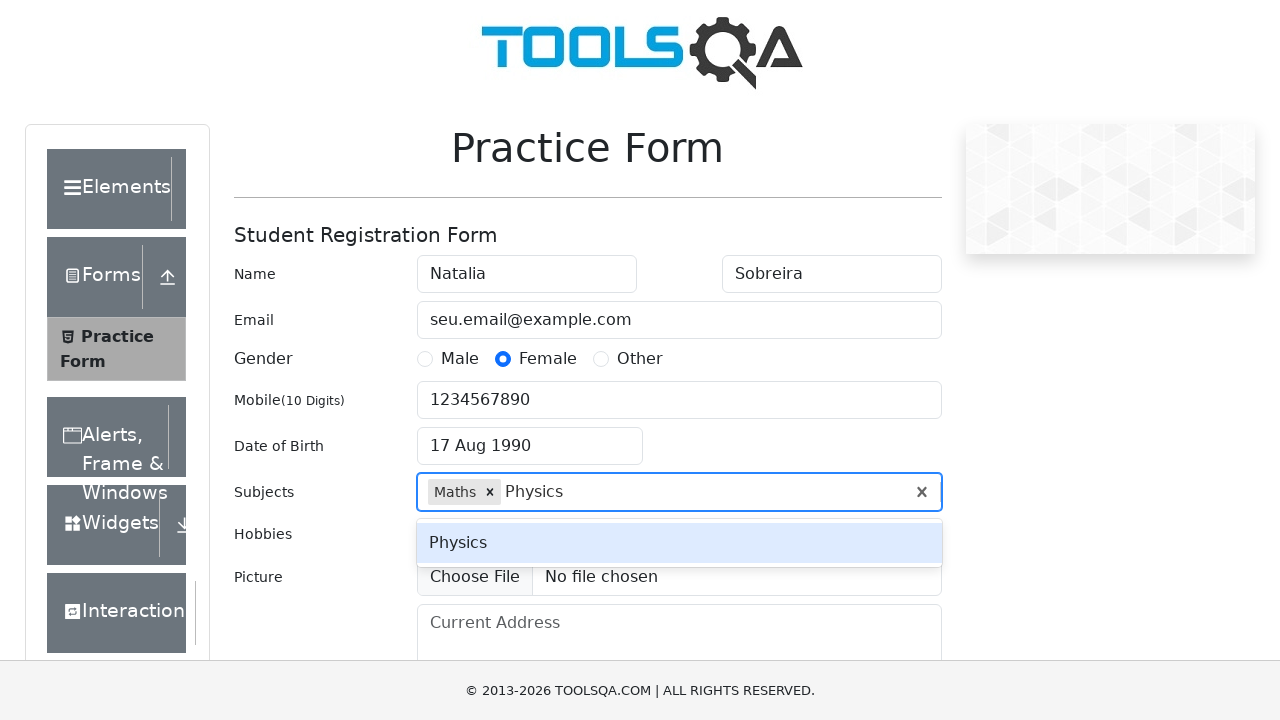

Pressed Enter to confirm 'Physics' subject
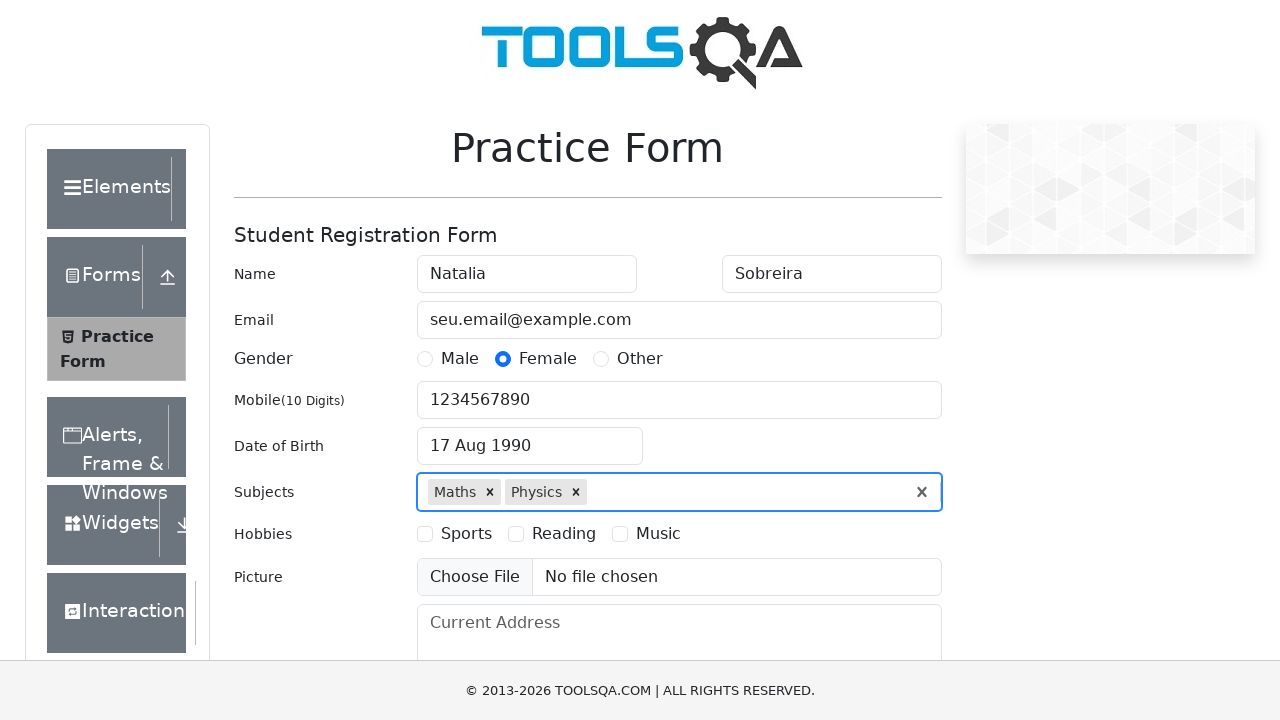

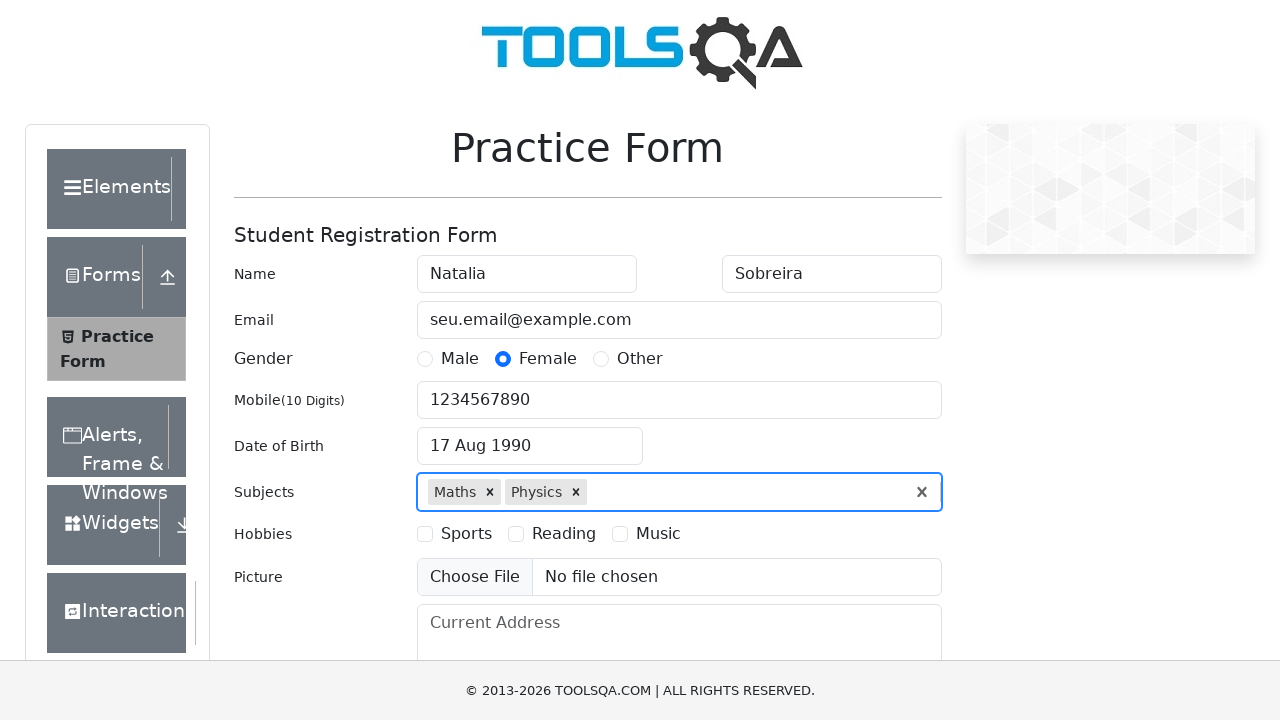